Navigates to Nykaa e-commerce website and verifies the page loads

Starting URL: https://www.nykaa.com/

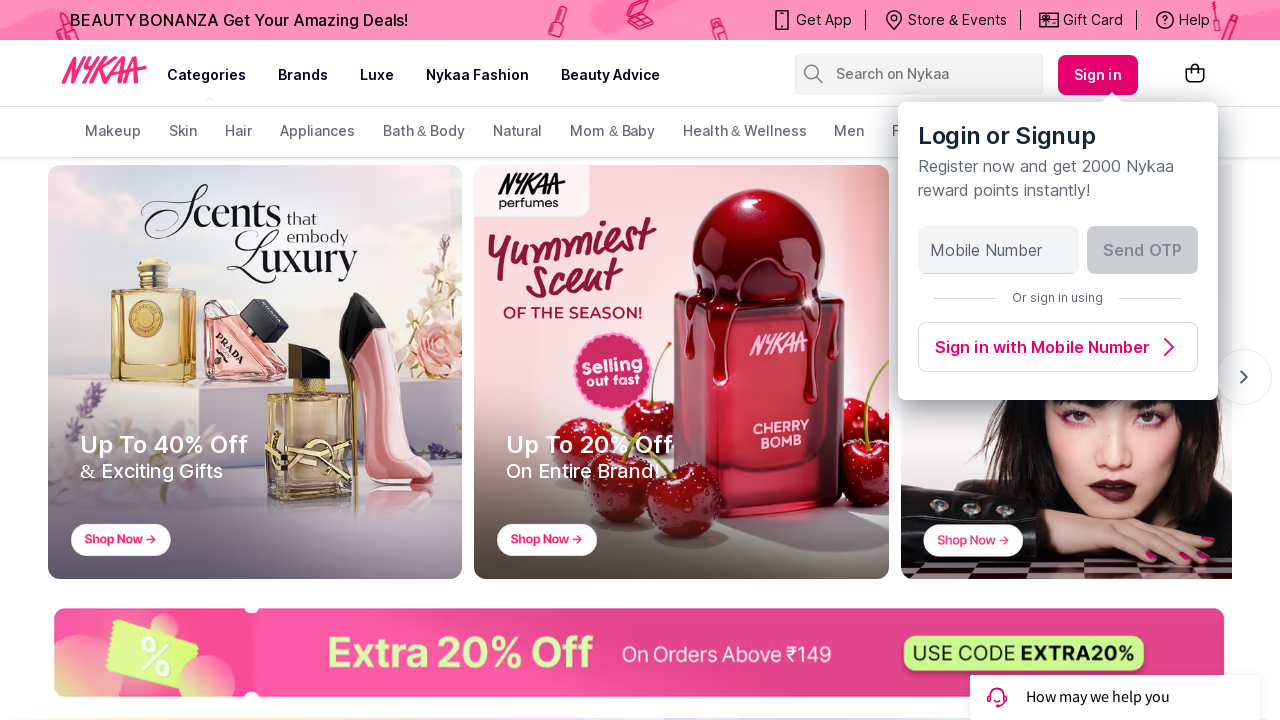

Retrieved page title from Nykaa website
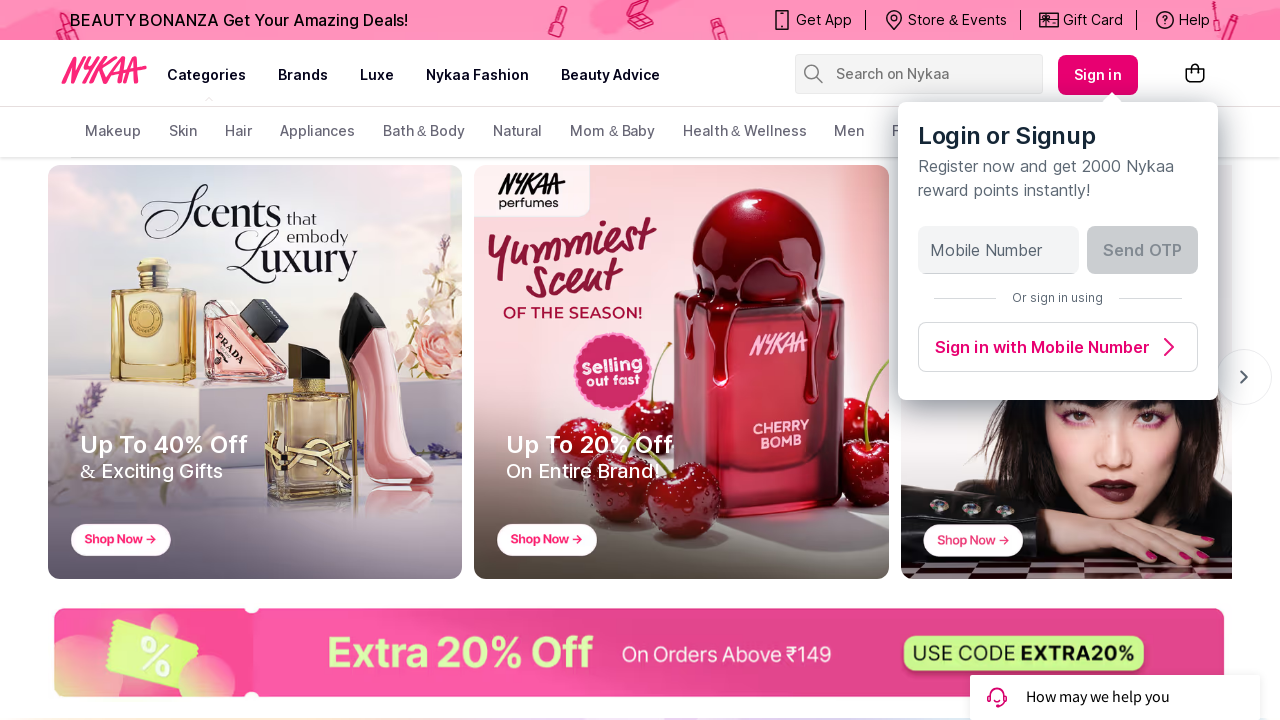

Printed page title to console
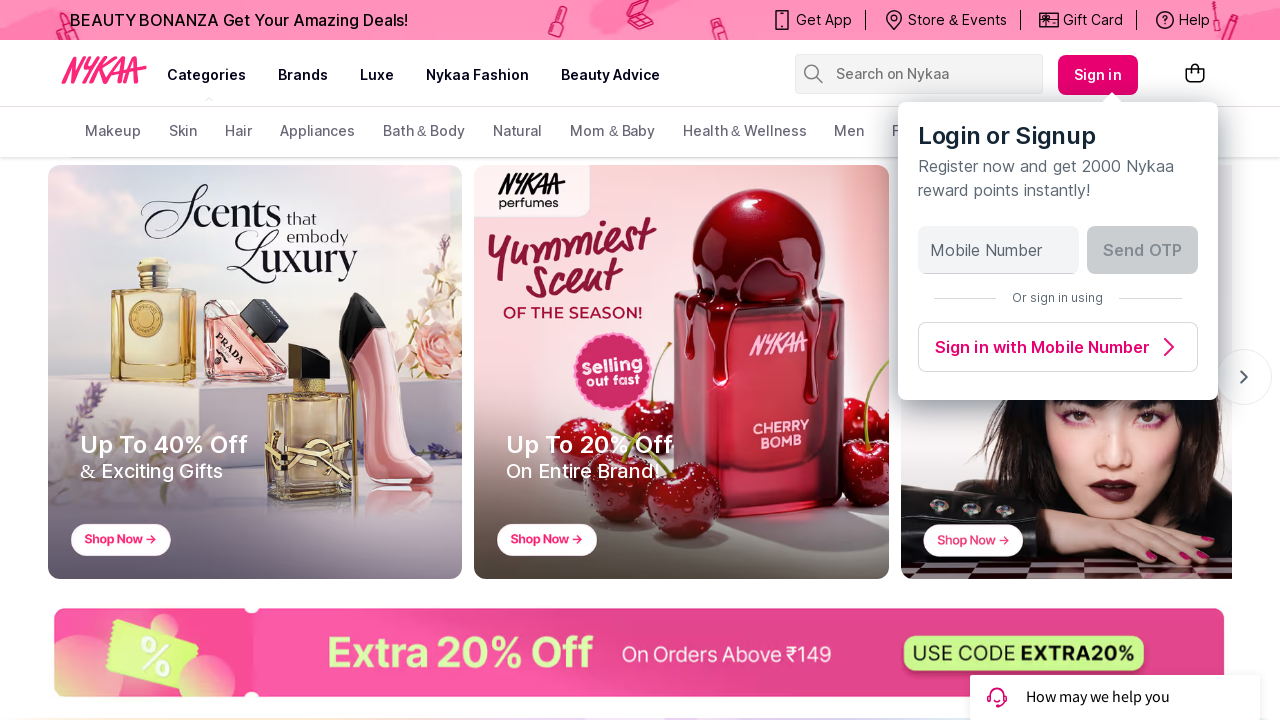

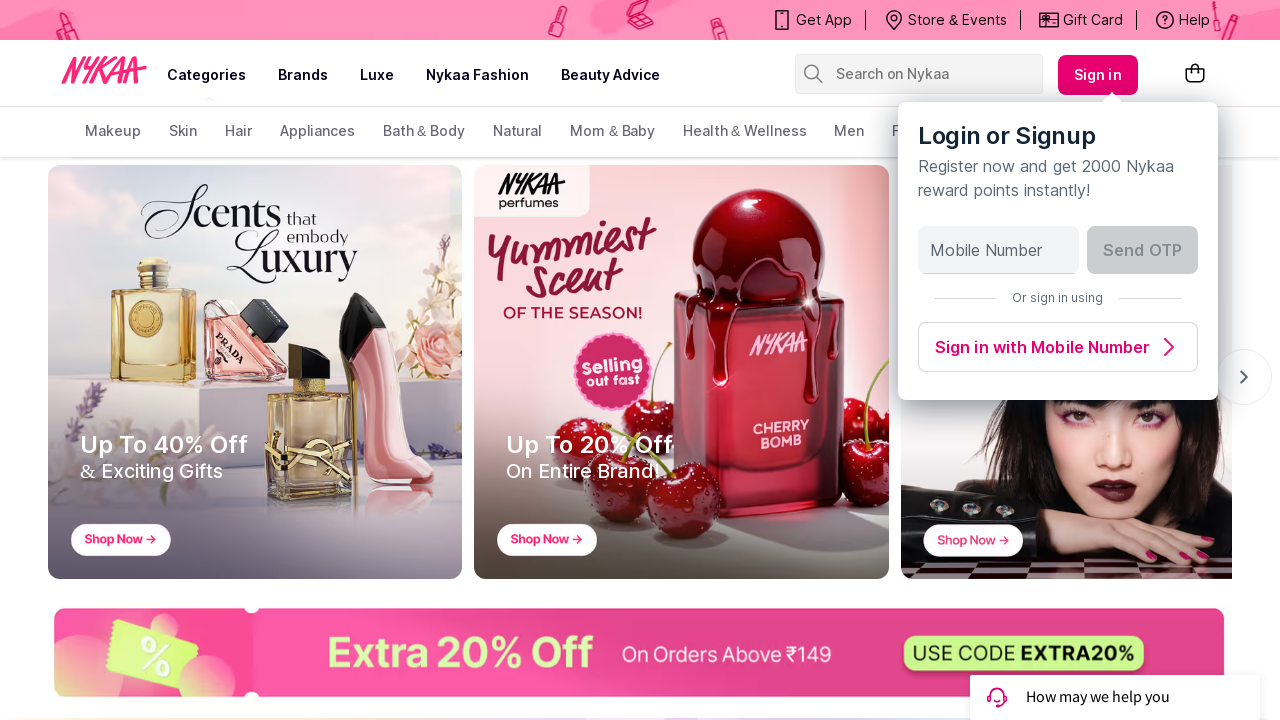